Tests dynamic loading with extra wait time, clicking start button and verifying text after loading completes

Starting URL: https://automationfc.github.io/dynamic-loading/

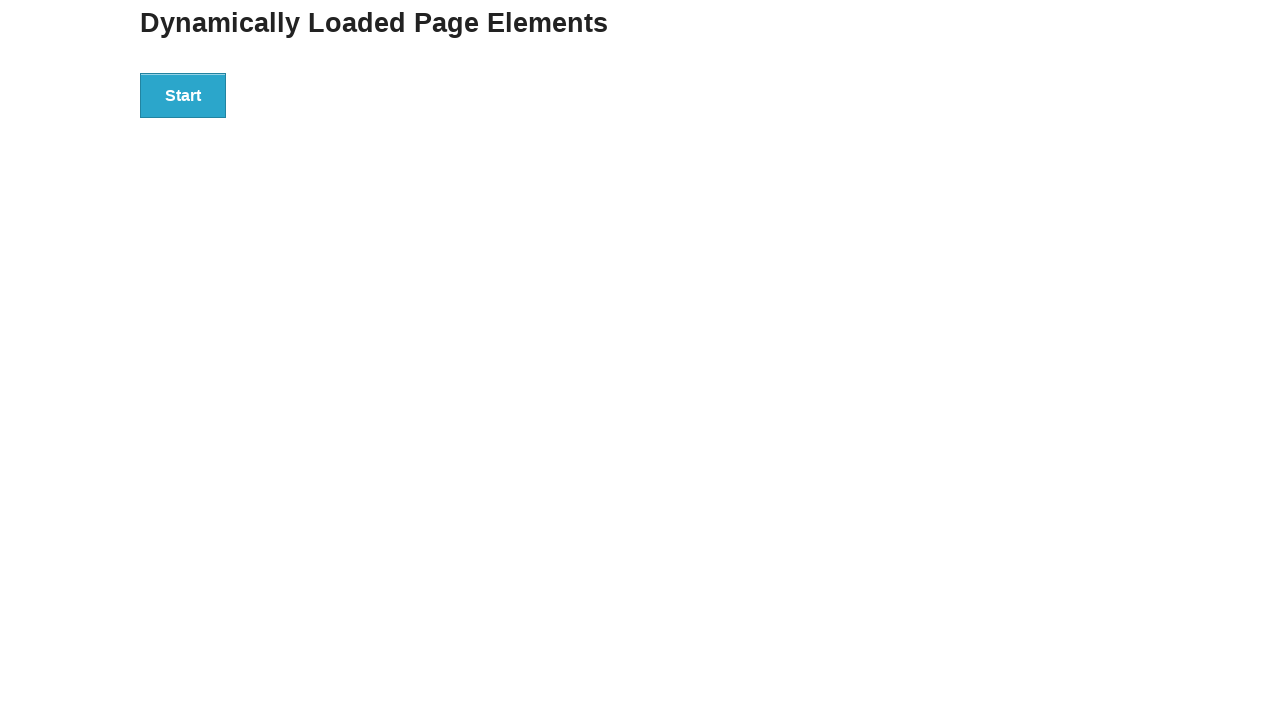

Clicked Start button to trigger dynamic loading at (183, 95) on div#start>button
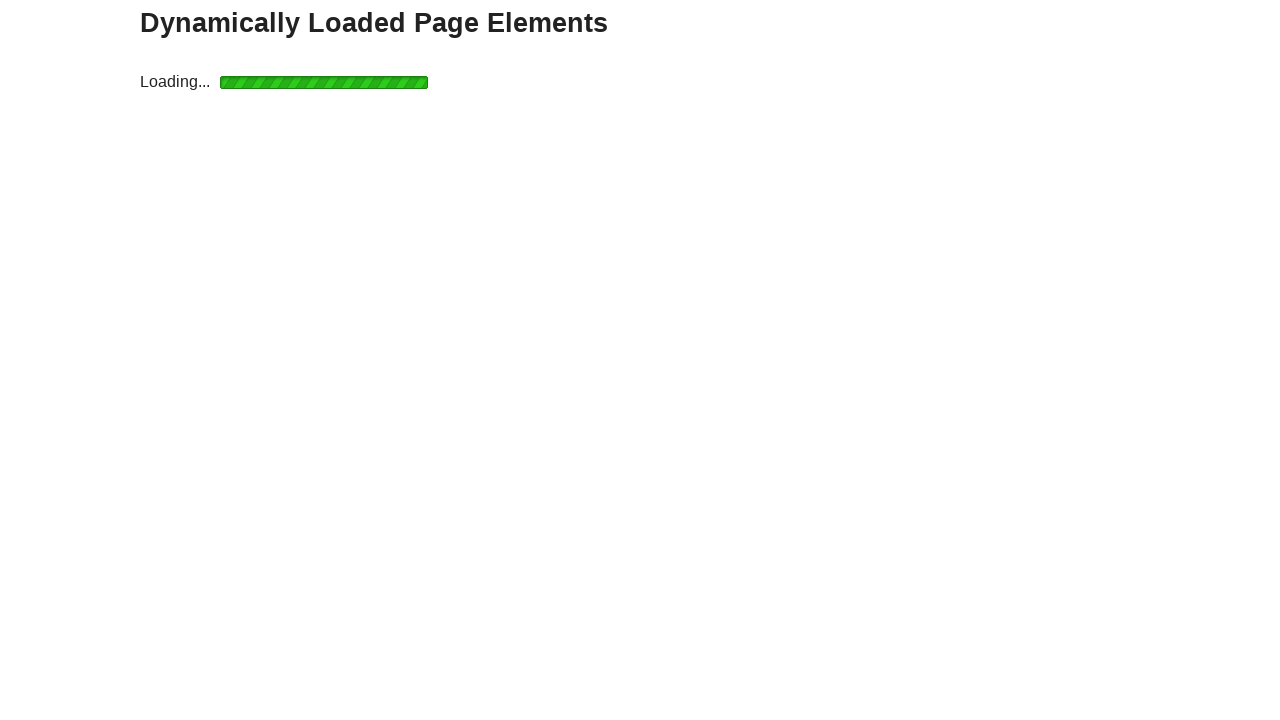

Waited 3 seconds for dynamic content to load
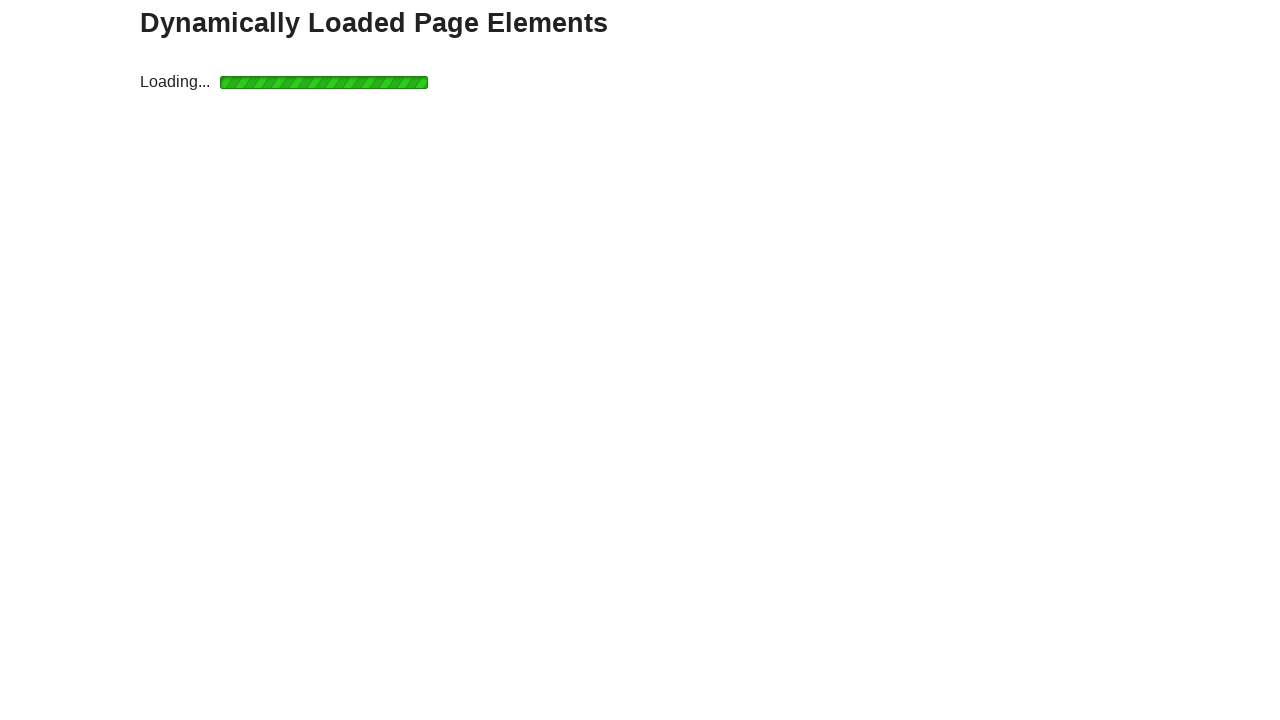

Located finish element with h4 text
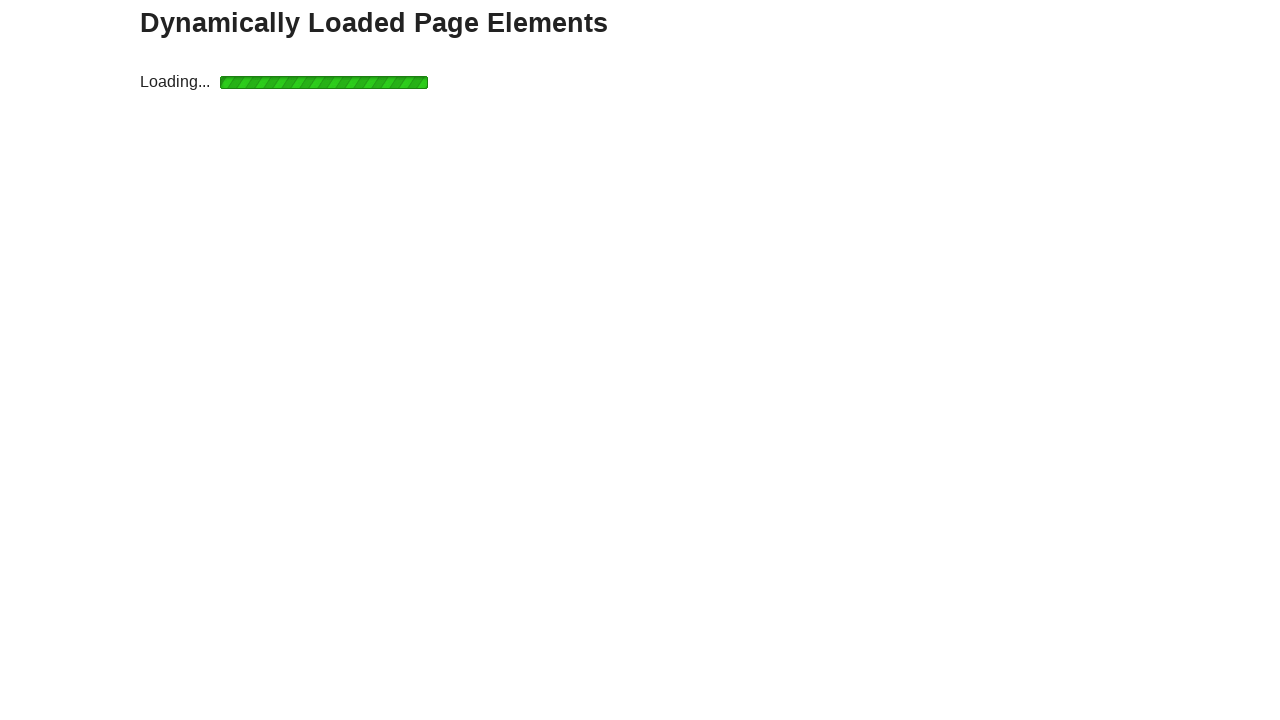

Verified 'Hello World!' text appeared after loading completed
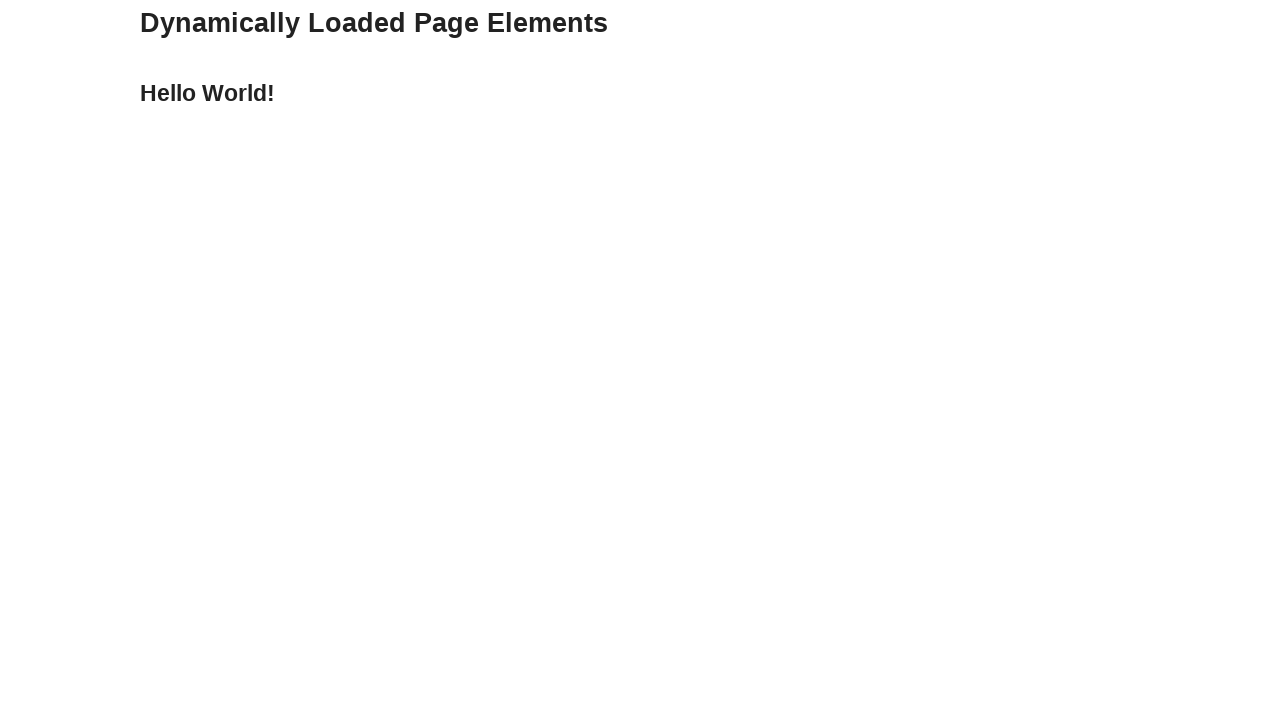

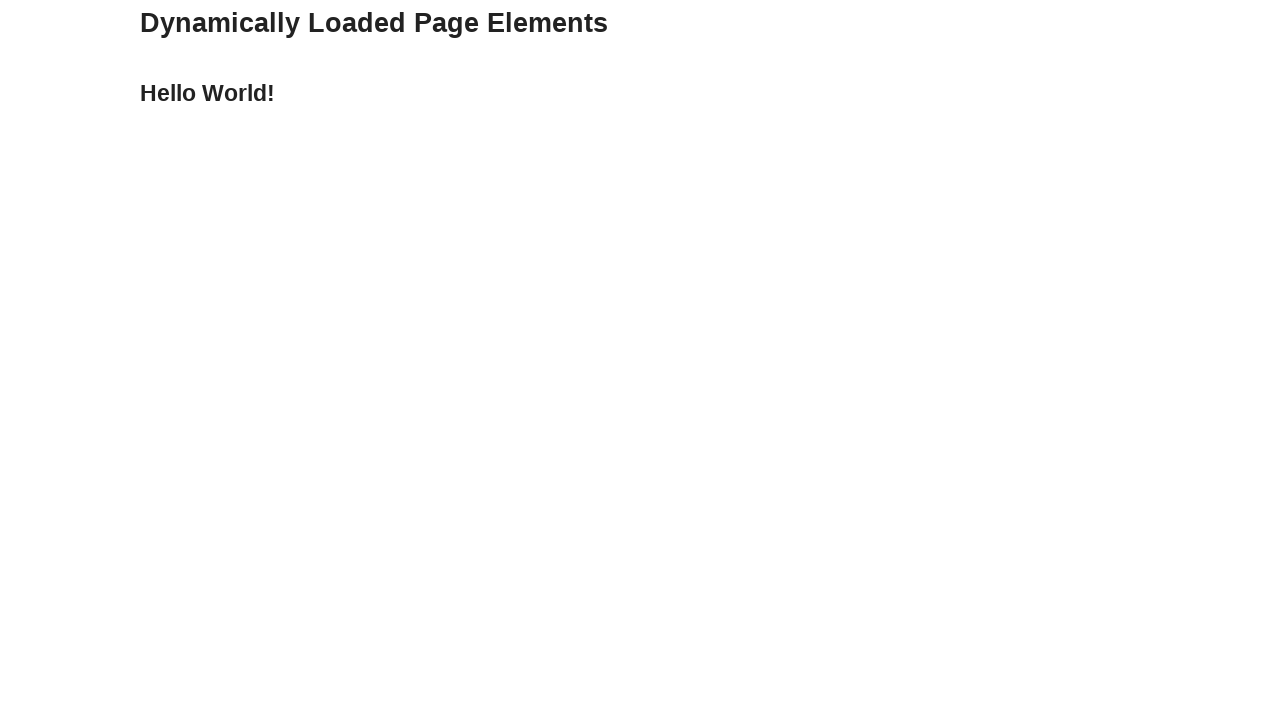